Tests jQuery UI selectable functionality by selecting multiple items using click and drag

Starting URL: https://jqueryui.com/selectable/

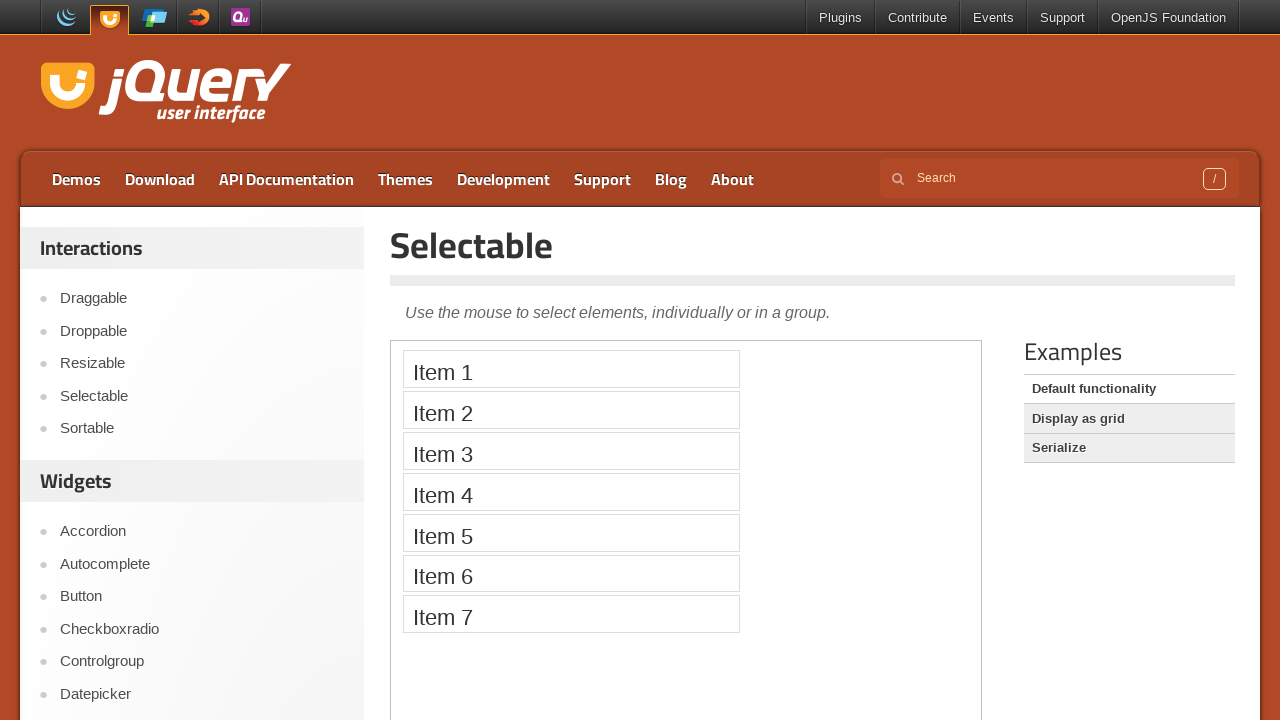

Located iframe containing the selectable demo
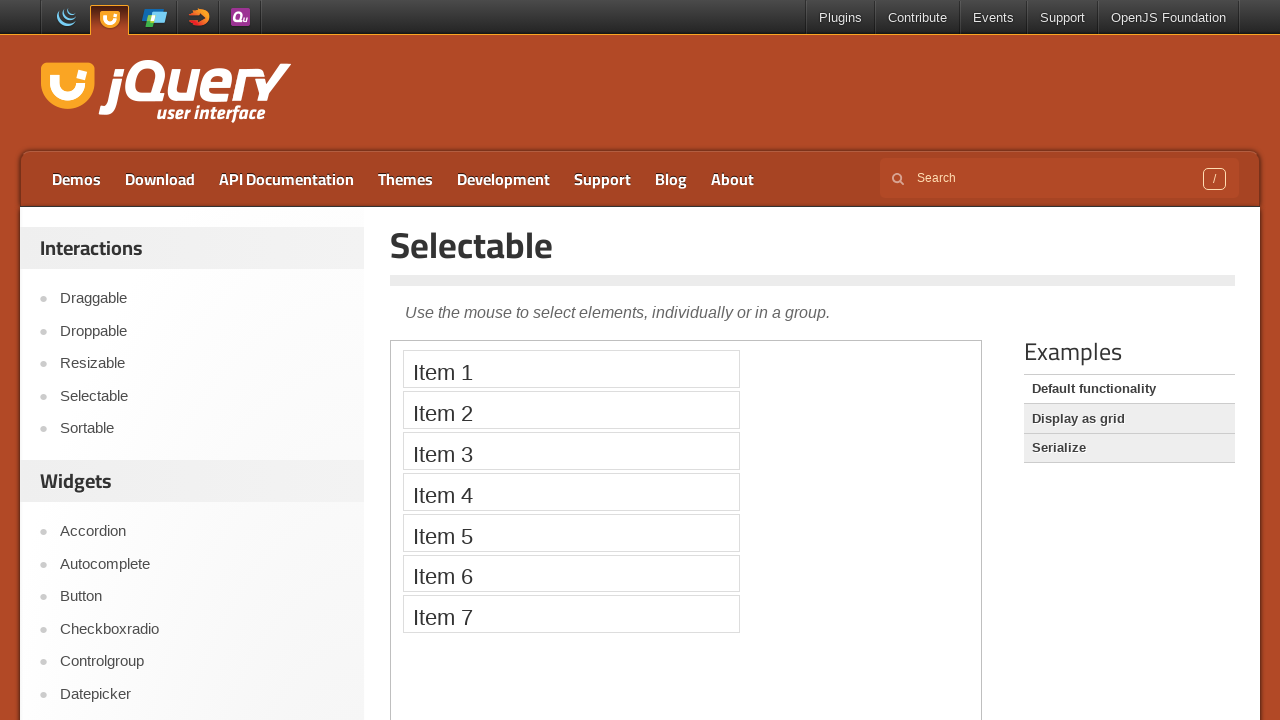

Located all selectable list items
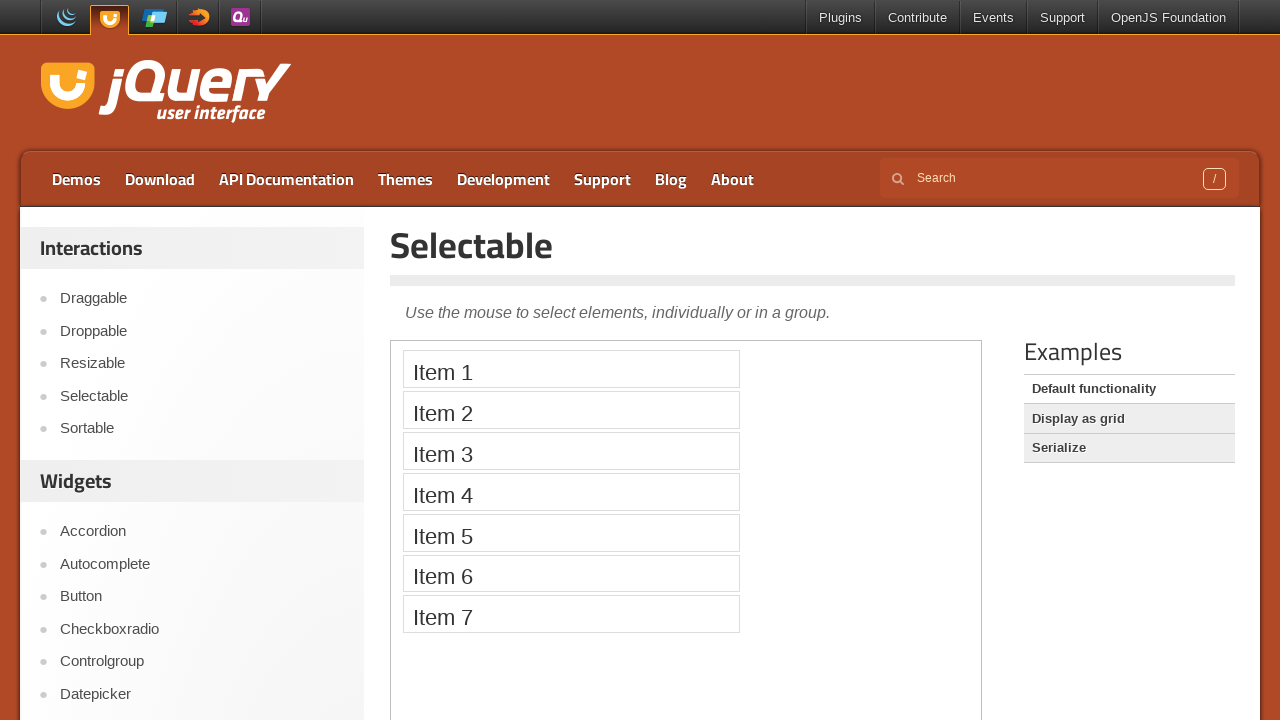

Located third selectable item
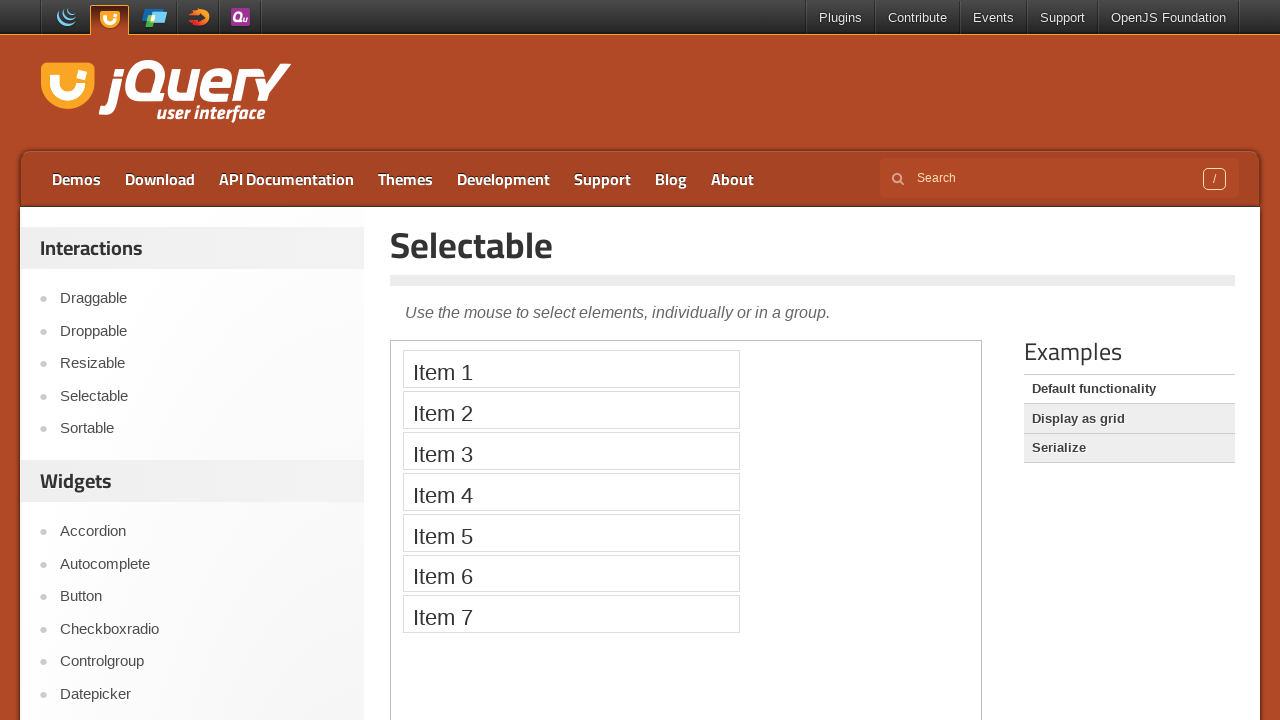

Located fifth selectable item
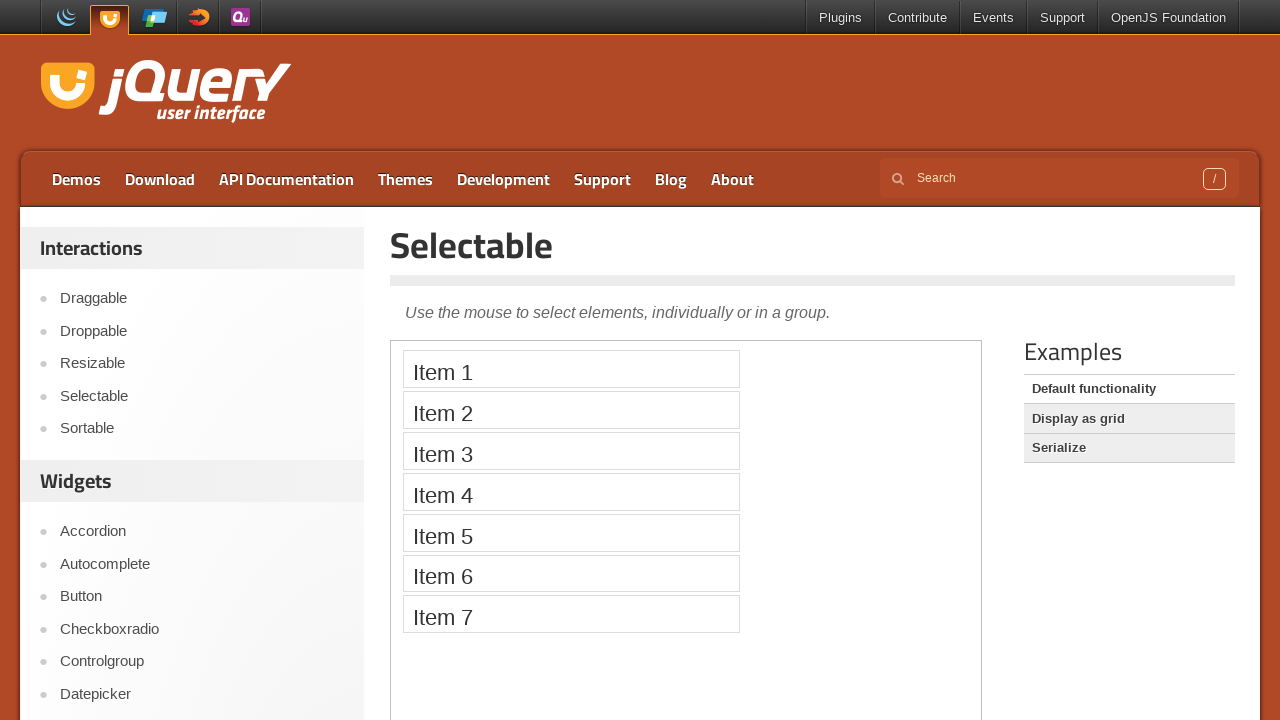

Dragged from third item to fifth item to select multiple items at (571, 532)
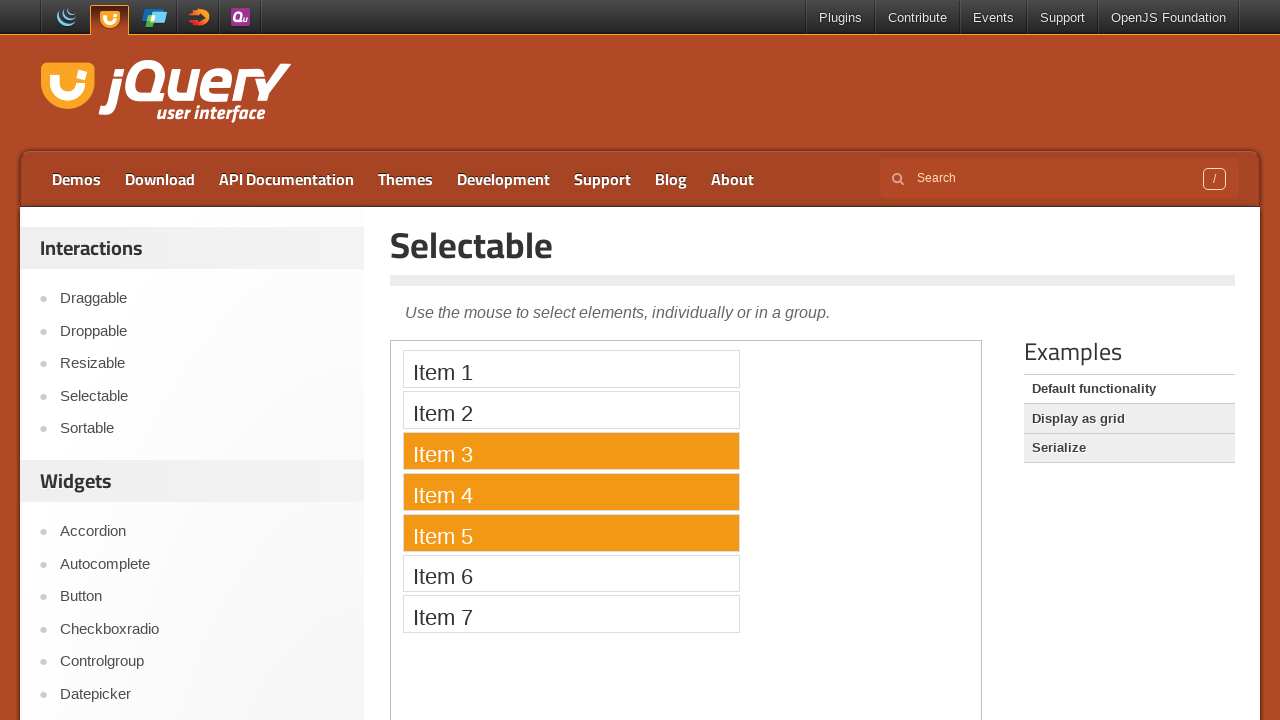

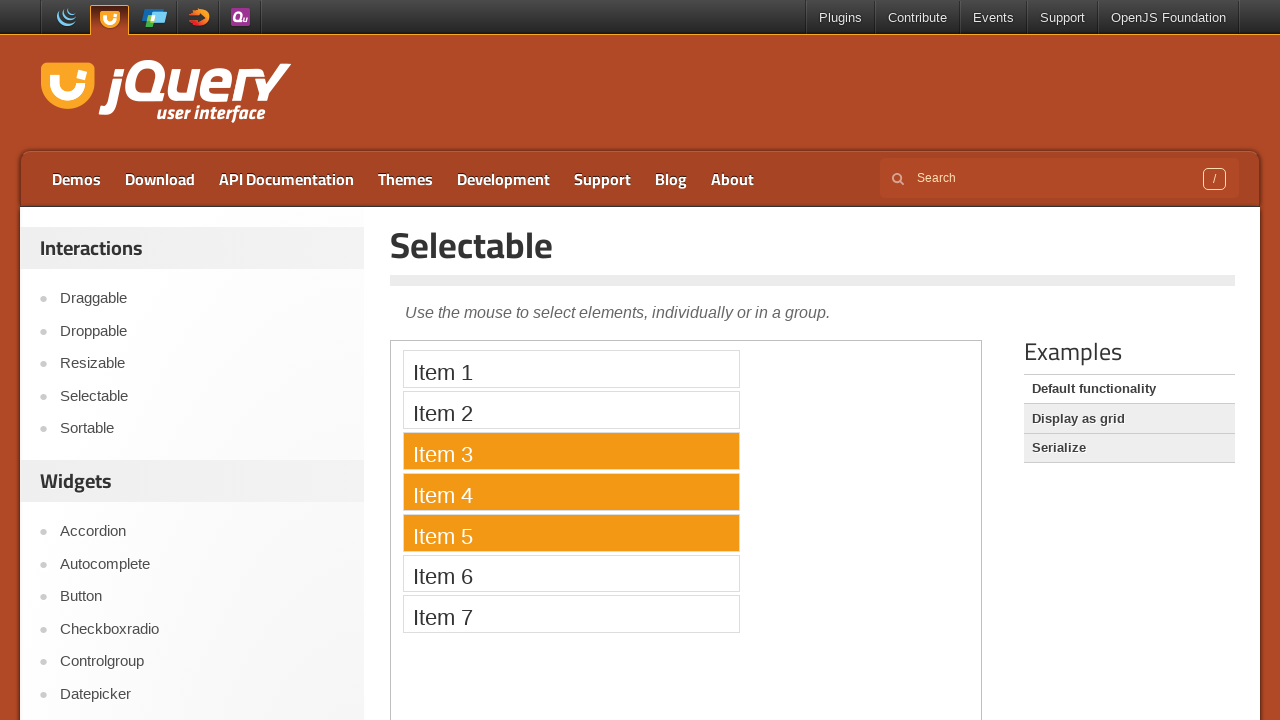